Tests date picker functionality by selecting a specific date (June 15, 2027) and verifying the selected values

Starting URL: https://rahulshettyacademy.com/seleniumPractise/#/offers

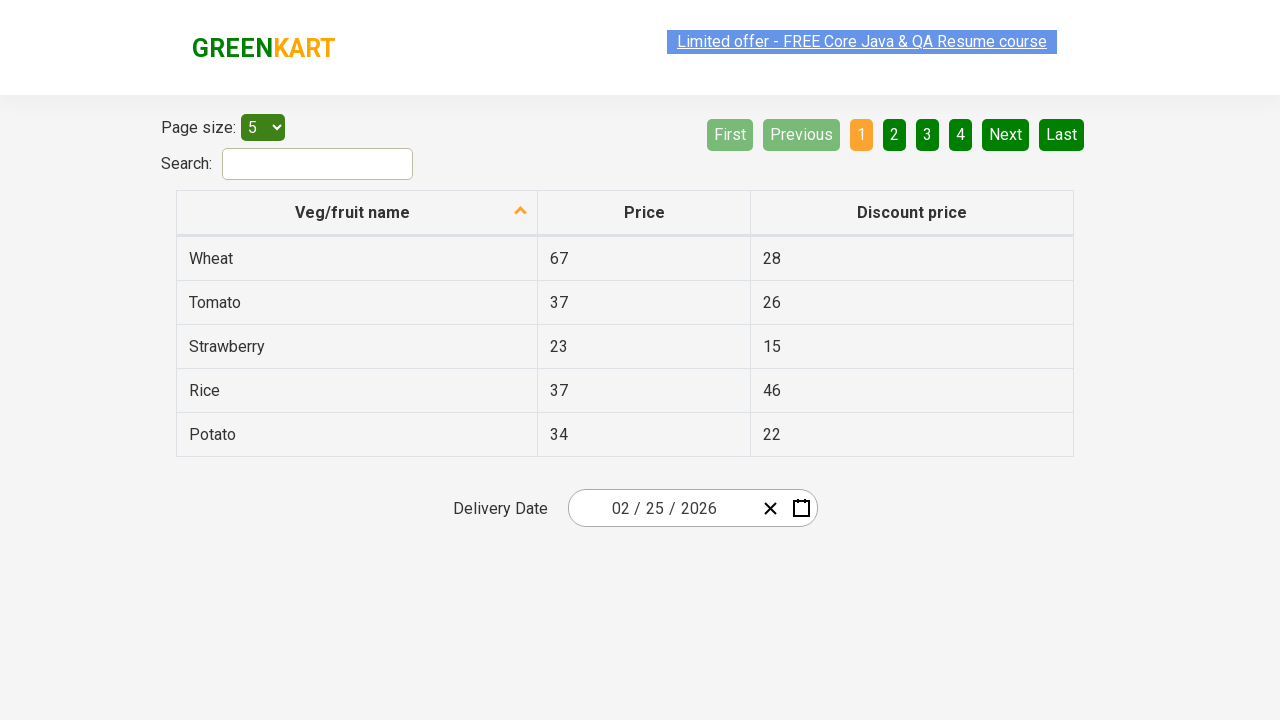

Clicked date picker input group to open calendar at (662, 508) on .react-date-picker__inputGroup
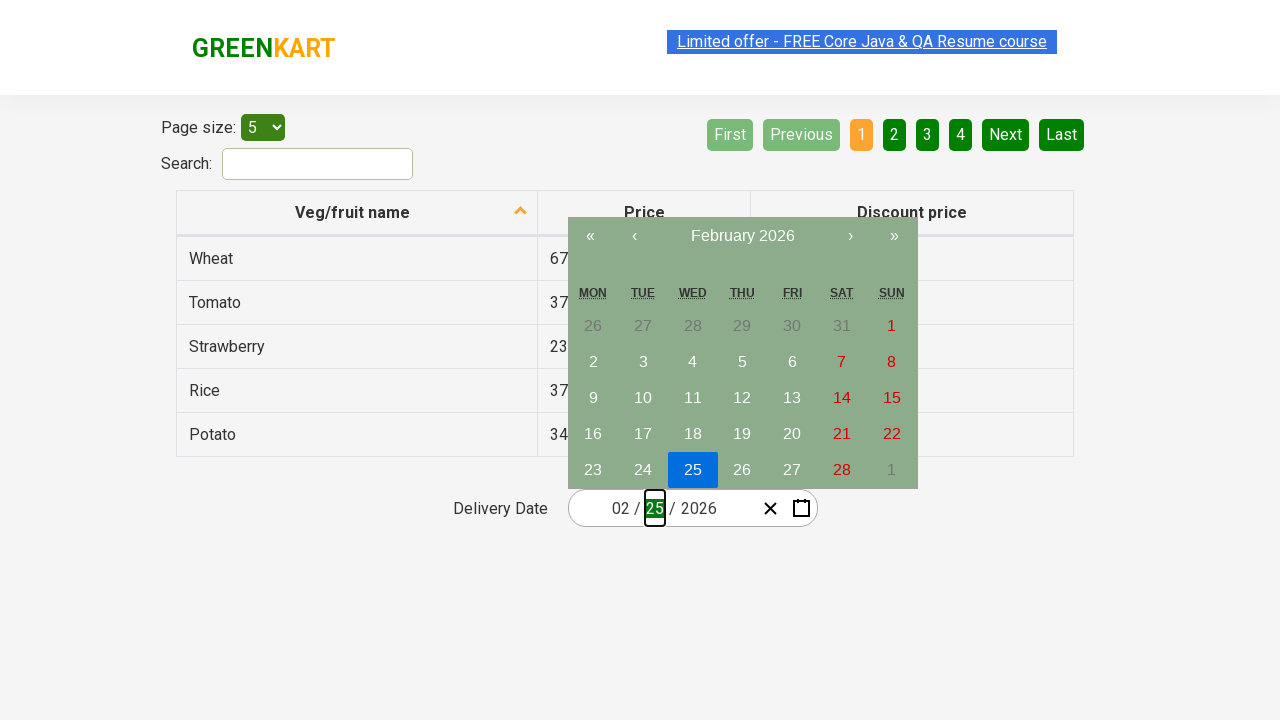

Clicked navigation label first time to navigate to month view at (742, 236) on .react-calendar__navigation__label
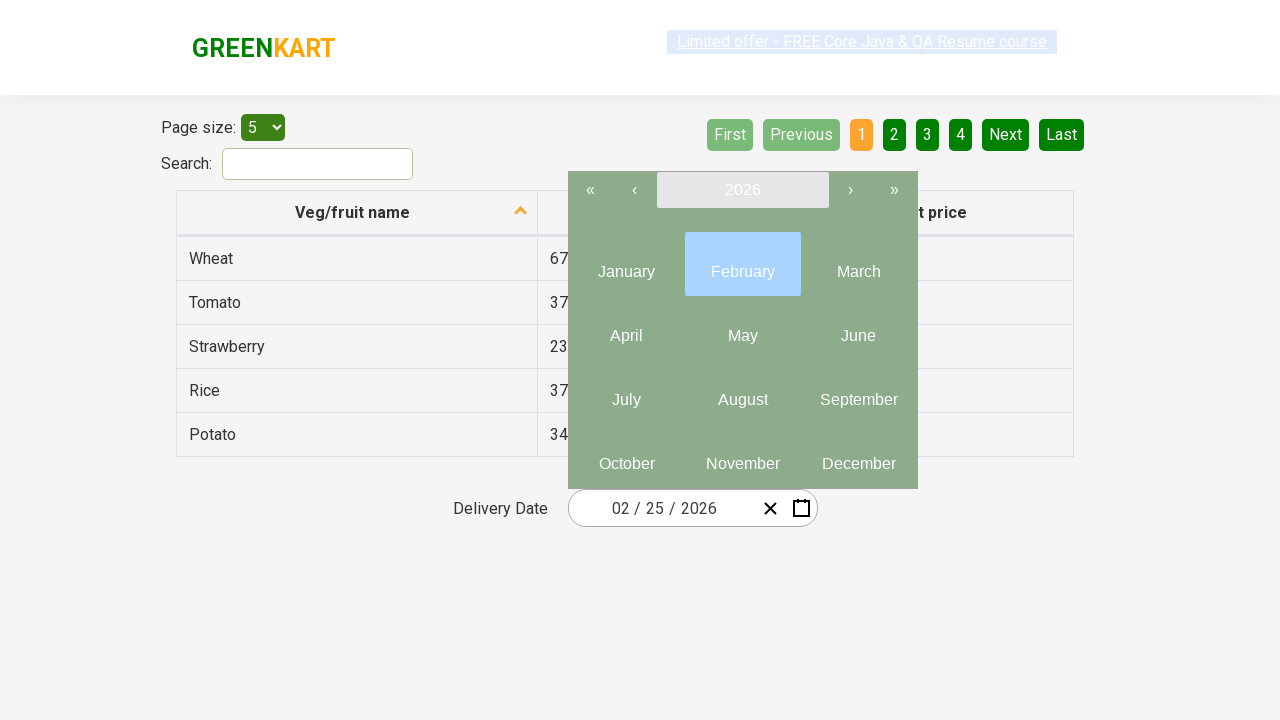

Clicked navigation label second time to navigate to year view at (742, 190) on .react-calendar__navigation__label
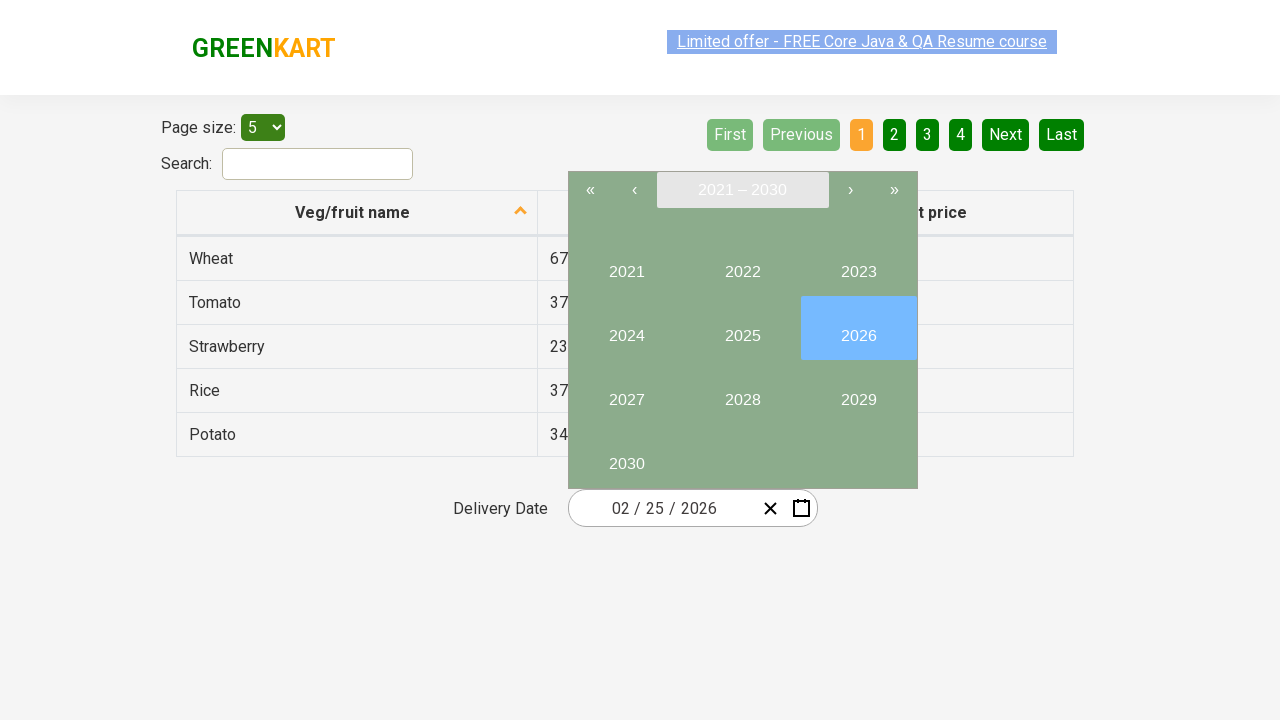

Selected year 2027 from year view at (626, 392) on button:text('2027')
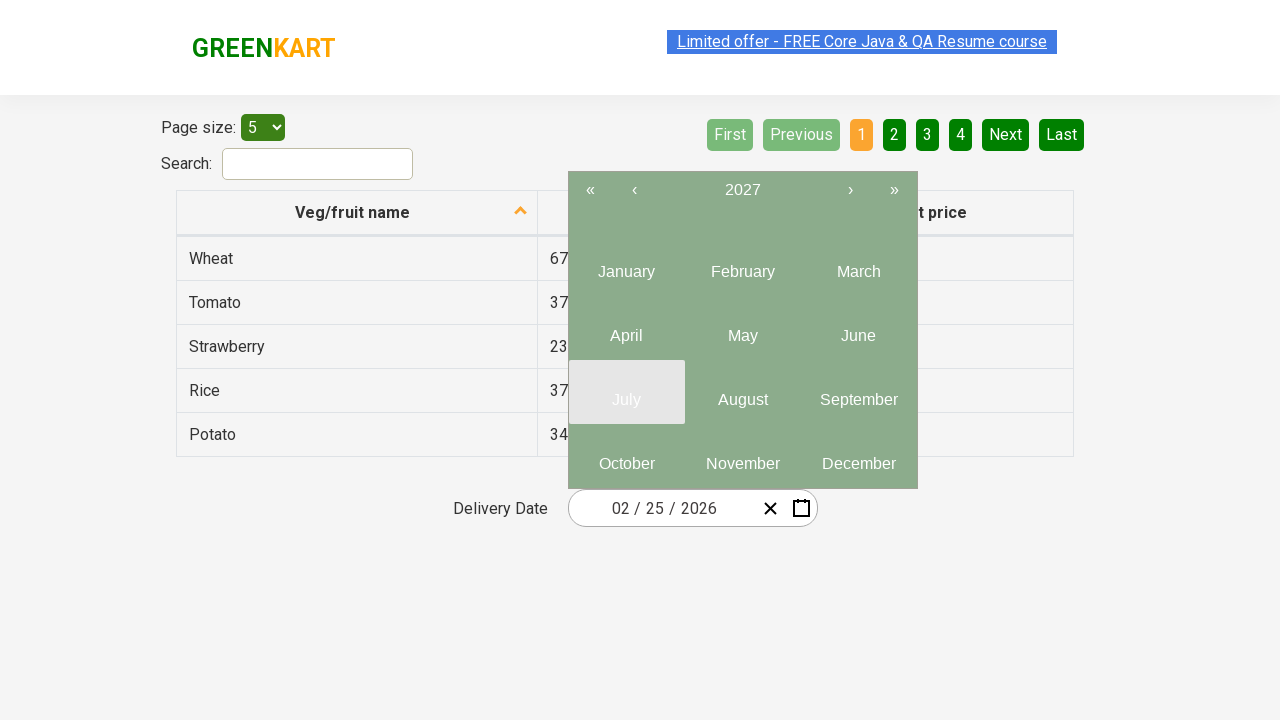

Selected June (month 6) from month view at (858, 328) on div.react-calendar__year-view__months button >> nth=5
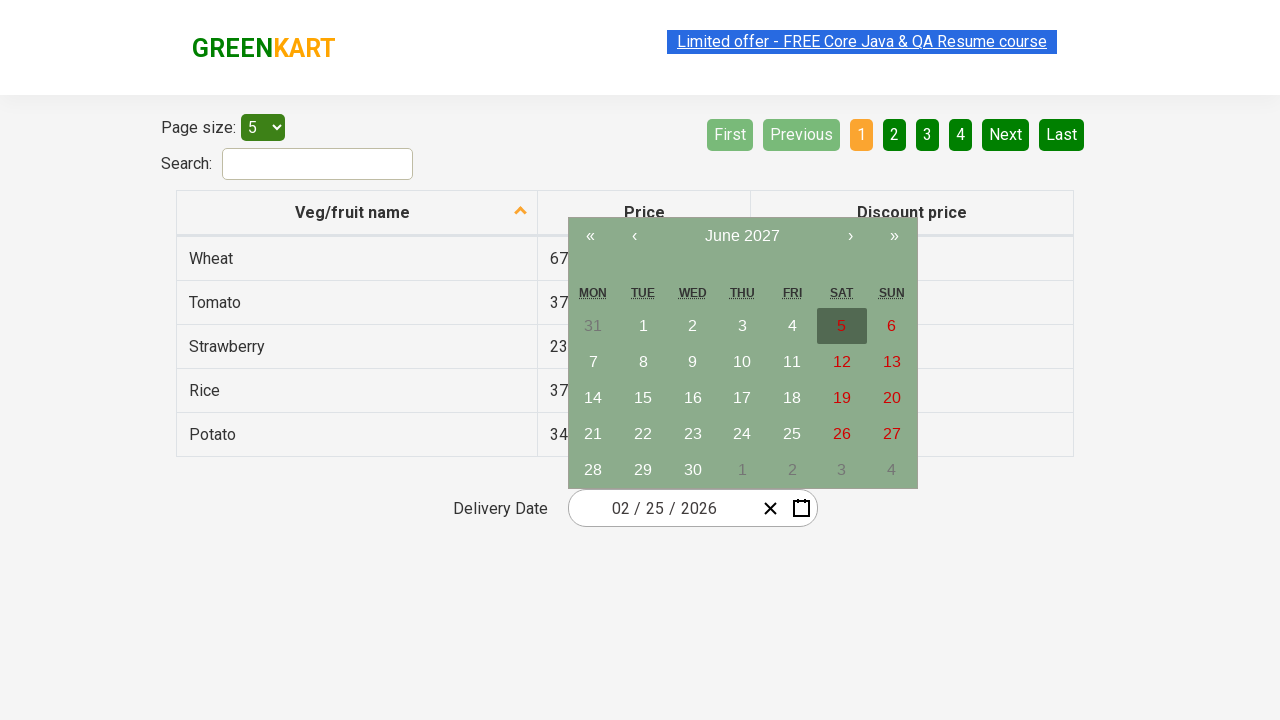

Selected date 15 from calendar at (643, 398) on abbr:text('15')
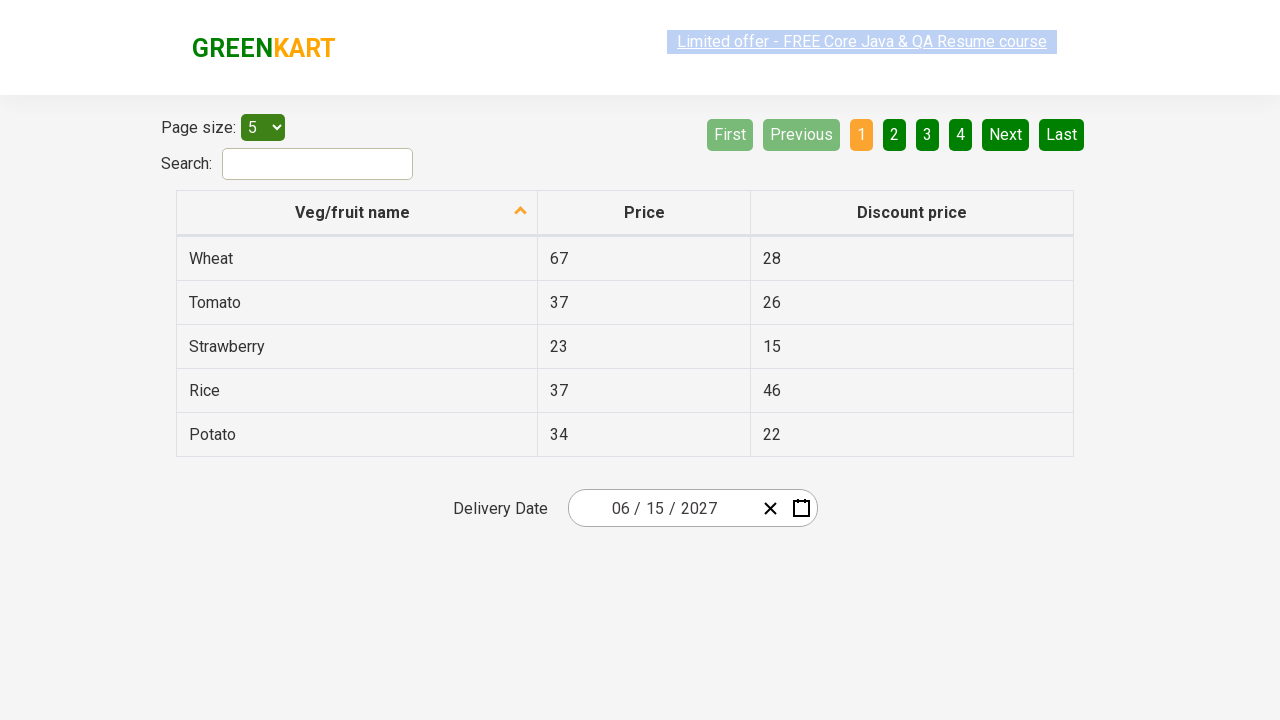

Verified date input field 0 has value '6' (expected '6')
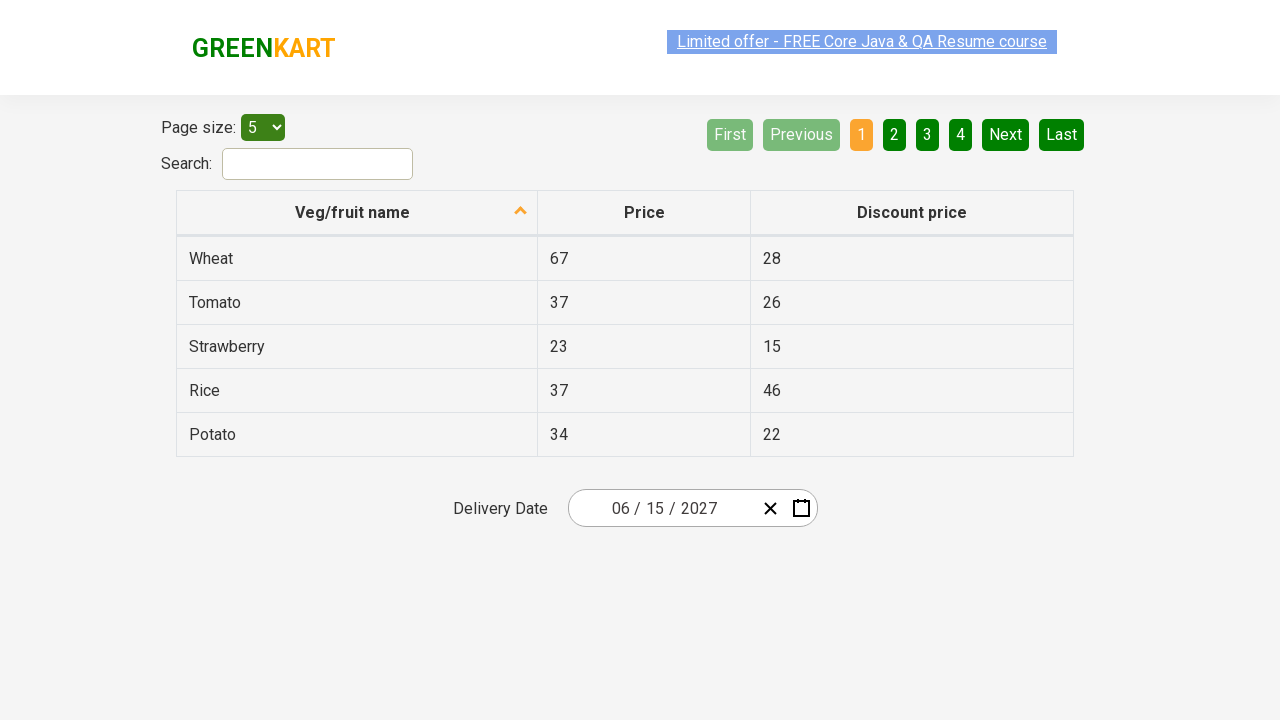

Verified date input field 1 has value '15' (expected '15')
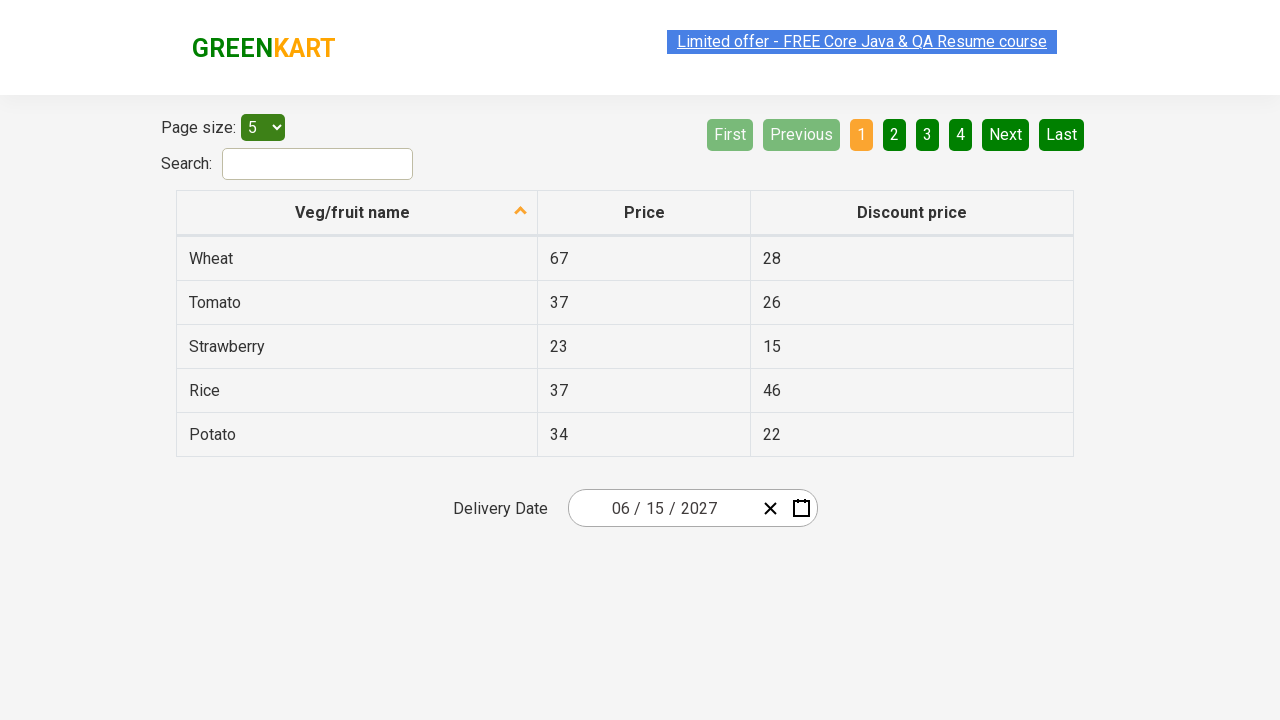

Verified date input field 2 has value '2027' (expected '2027')
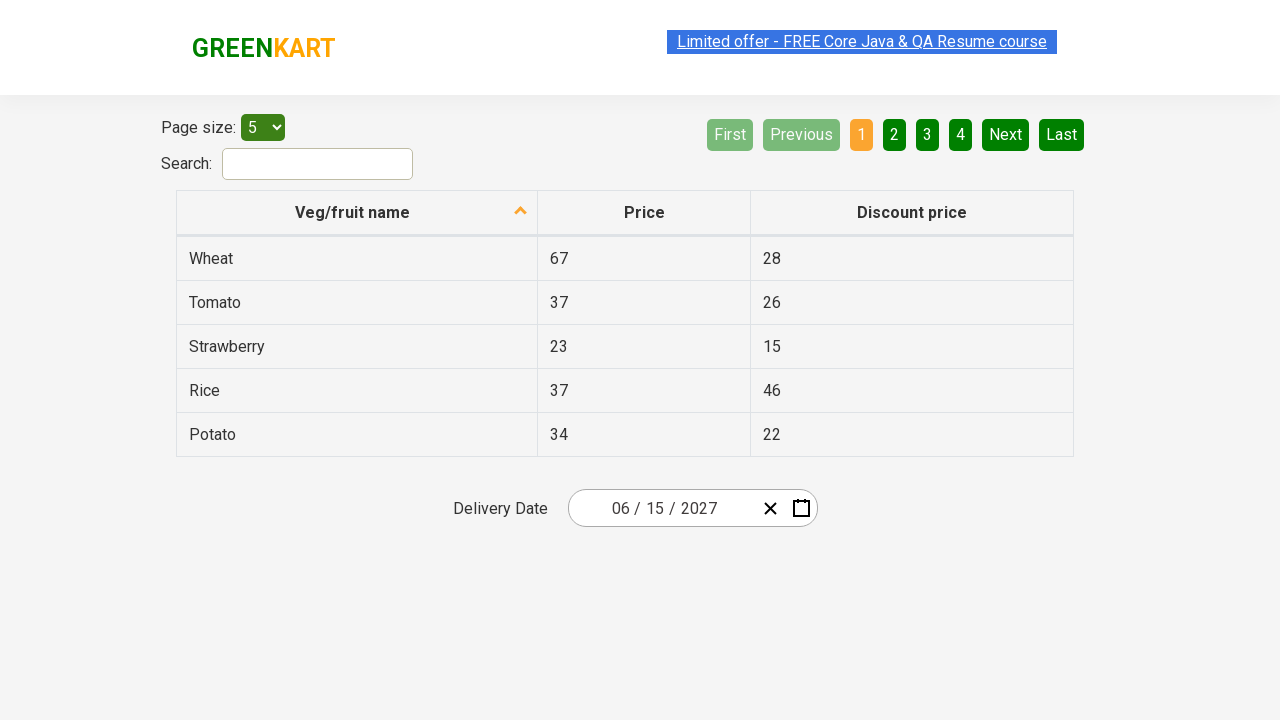

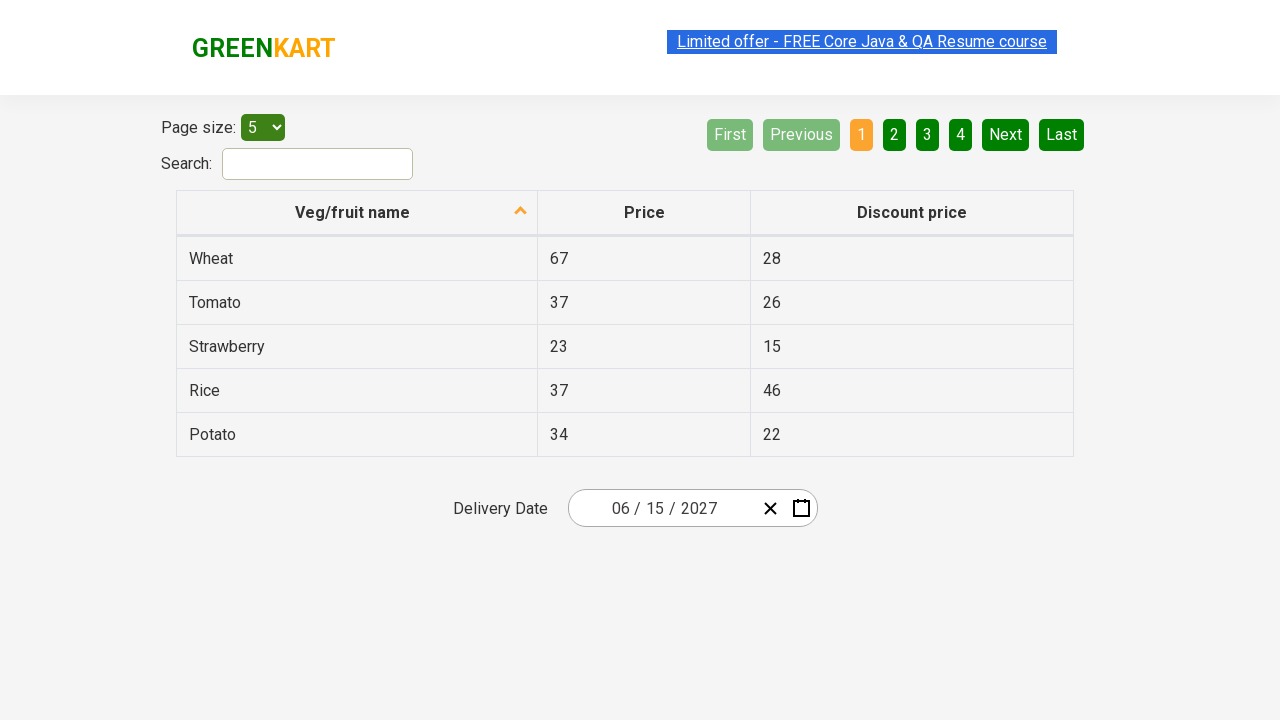